Tests basic alert functionality by clicking a button to trigger an alert and accepting it

Starting URL: https://demoqa.com/alerts

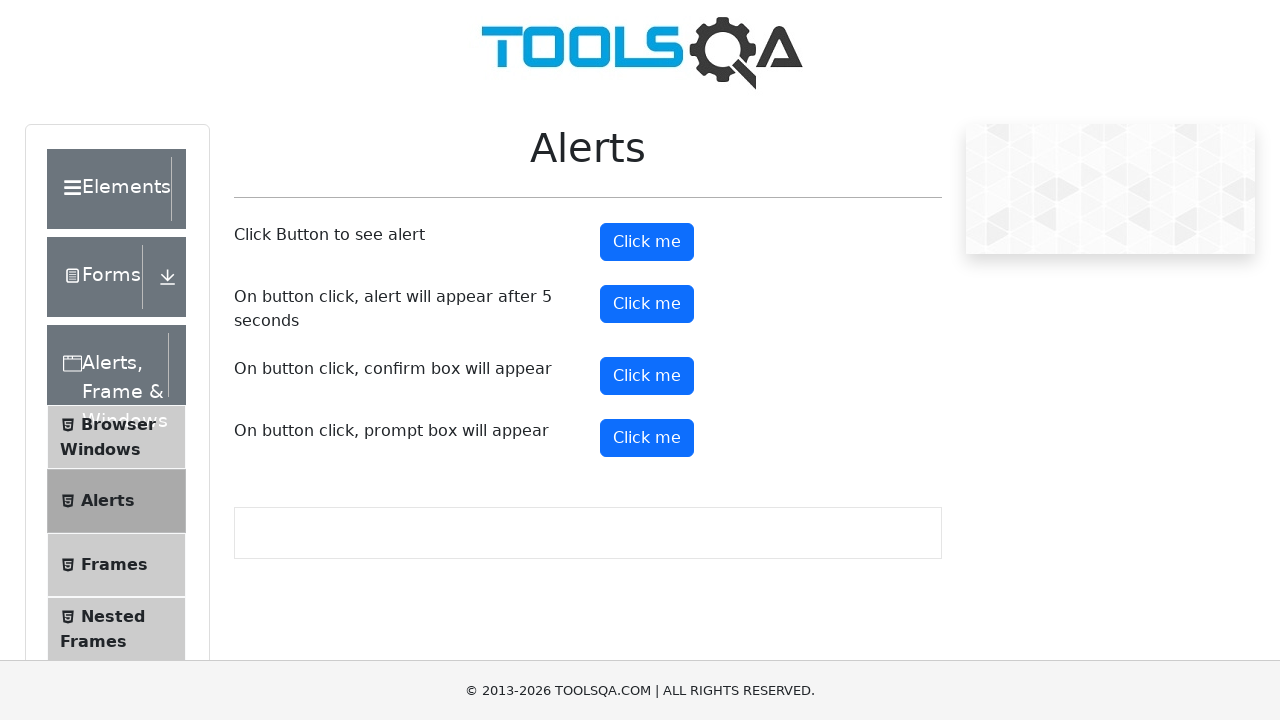

Navigated to alerts demo page
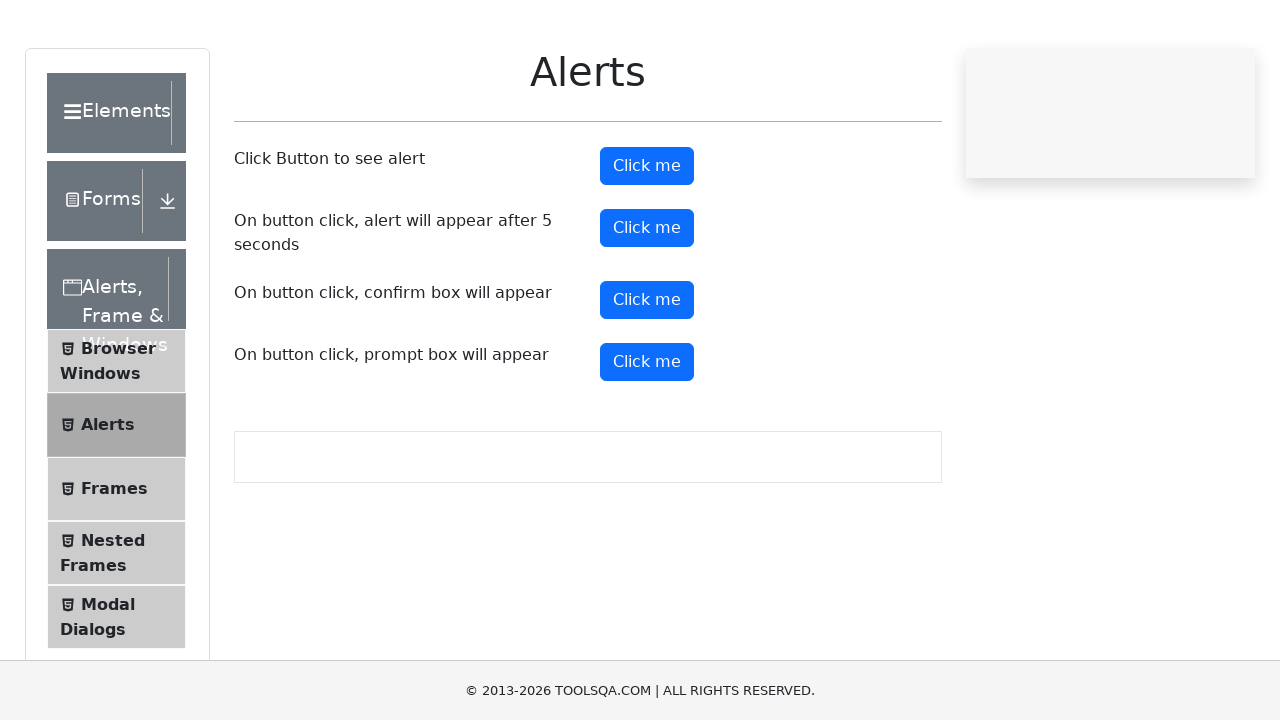

Clicked button to trigger alert at (647, 242) on #alertButton
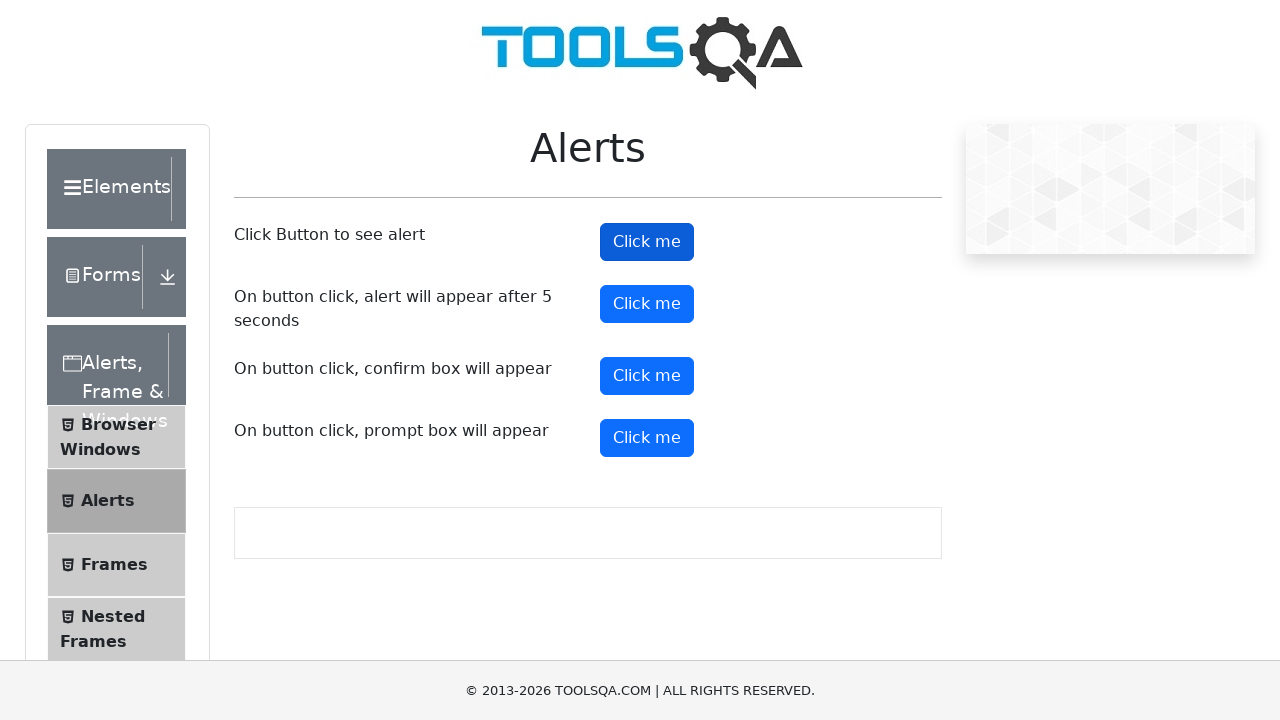

Alert accepted
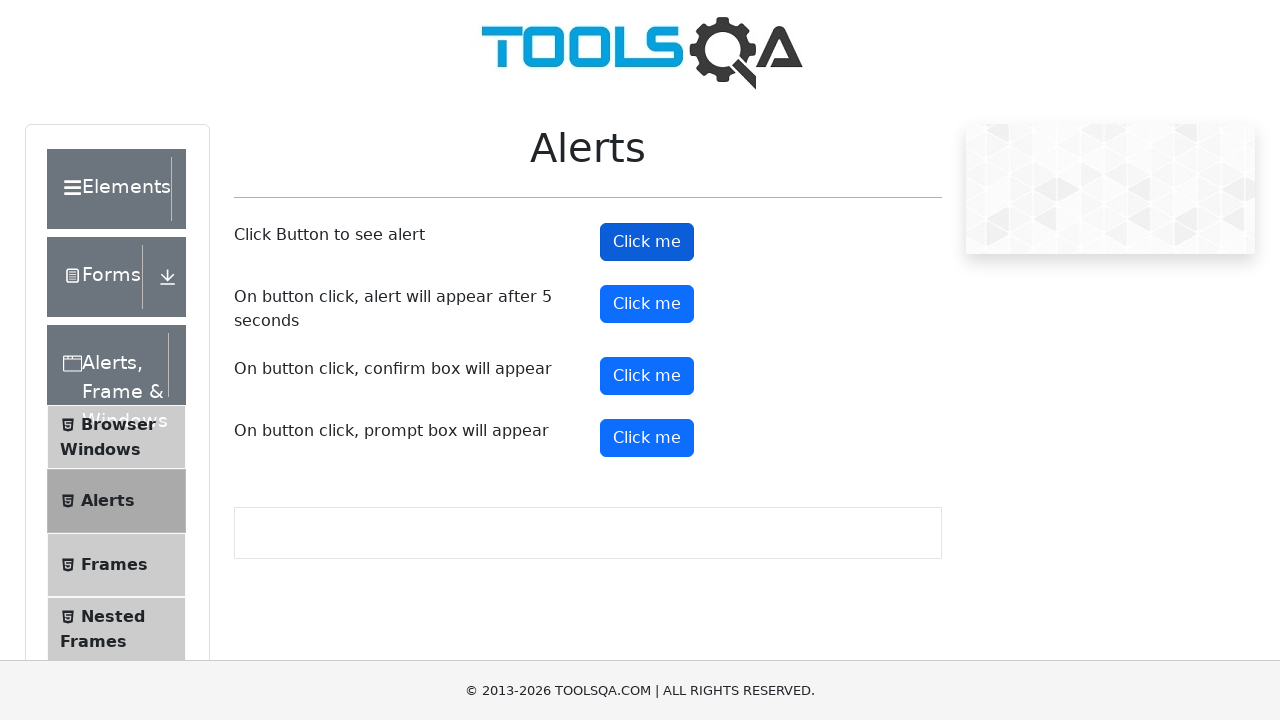

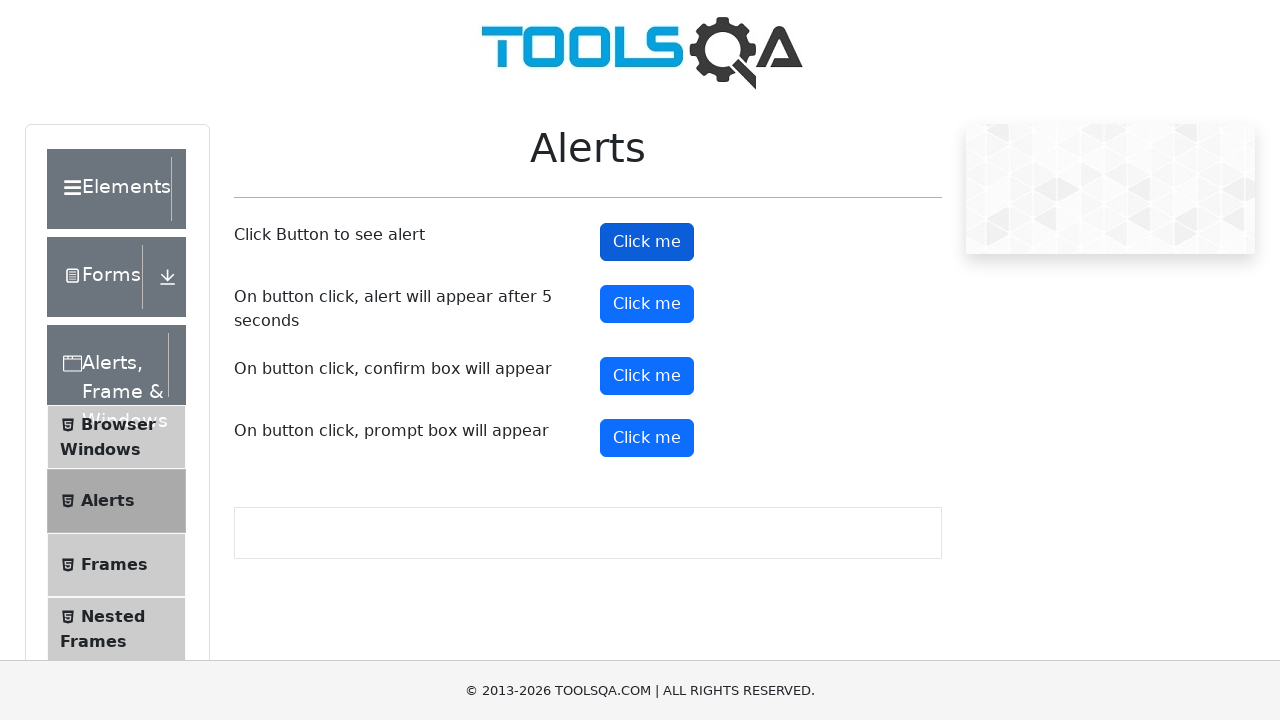